Fills out the DemoQA practice form by entering personal information including name, email, gender, and date of birth

Starting URL: https://demoqa.com/automation-practice-form

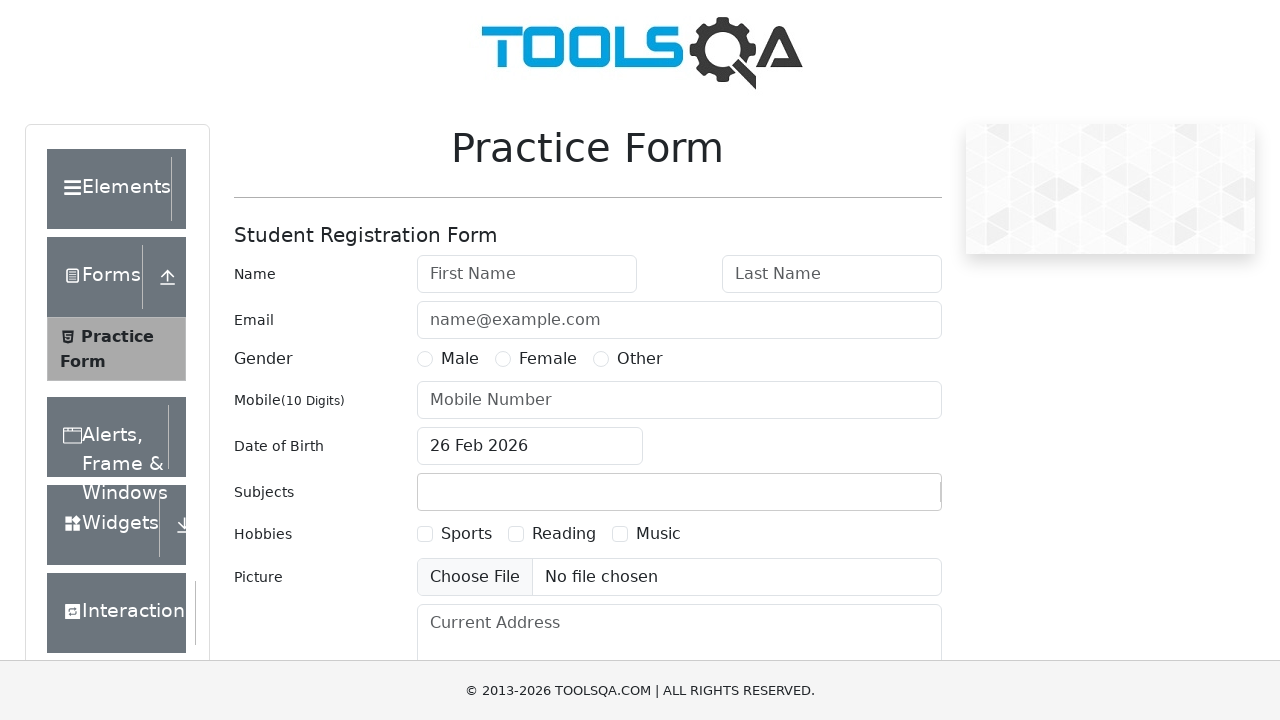

Filled first name field with 'John' on #firstName
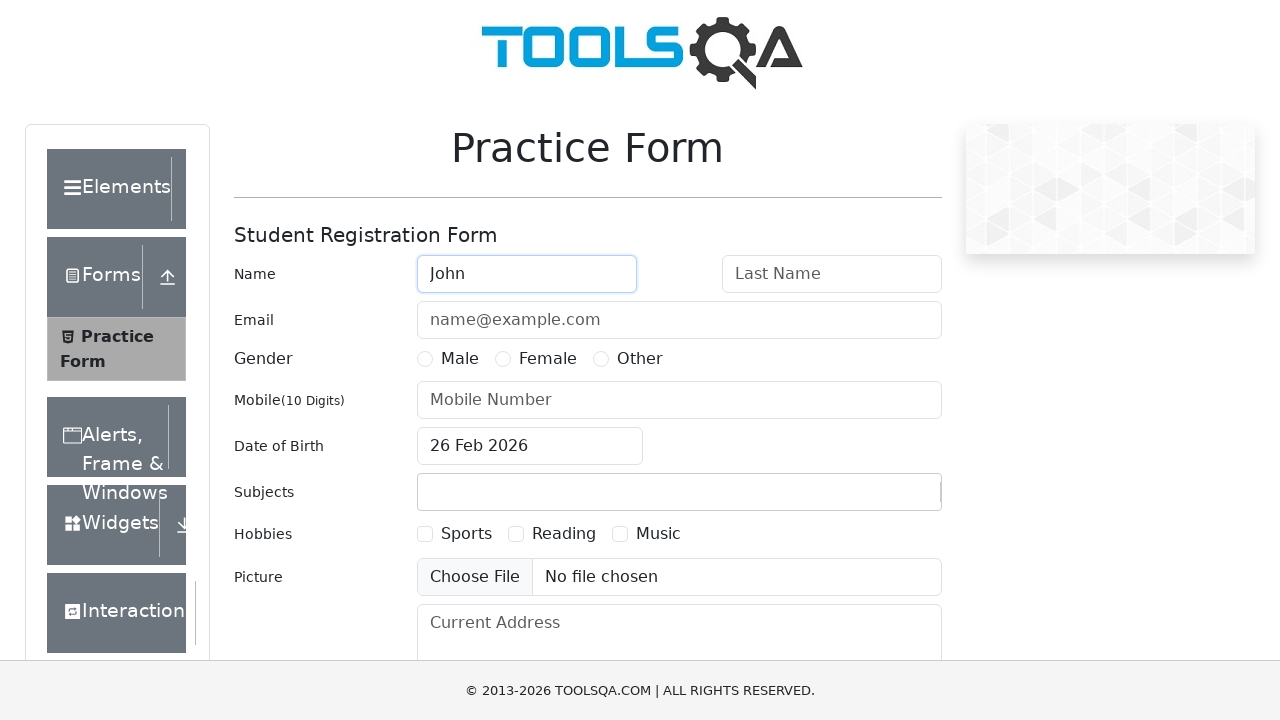

Filled last name field with 'Smith' on #lastName
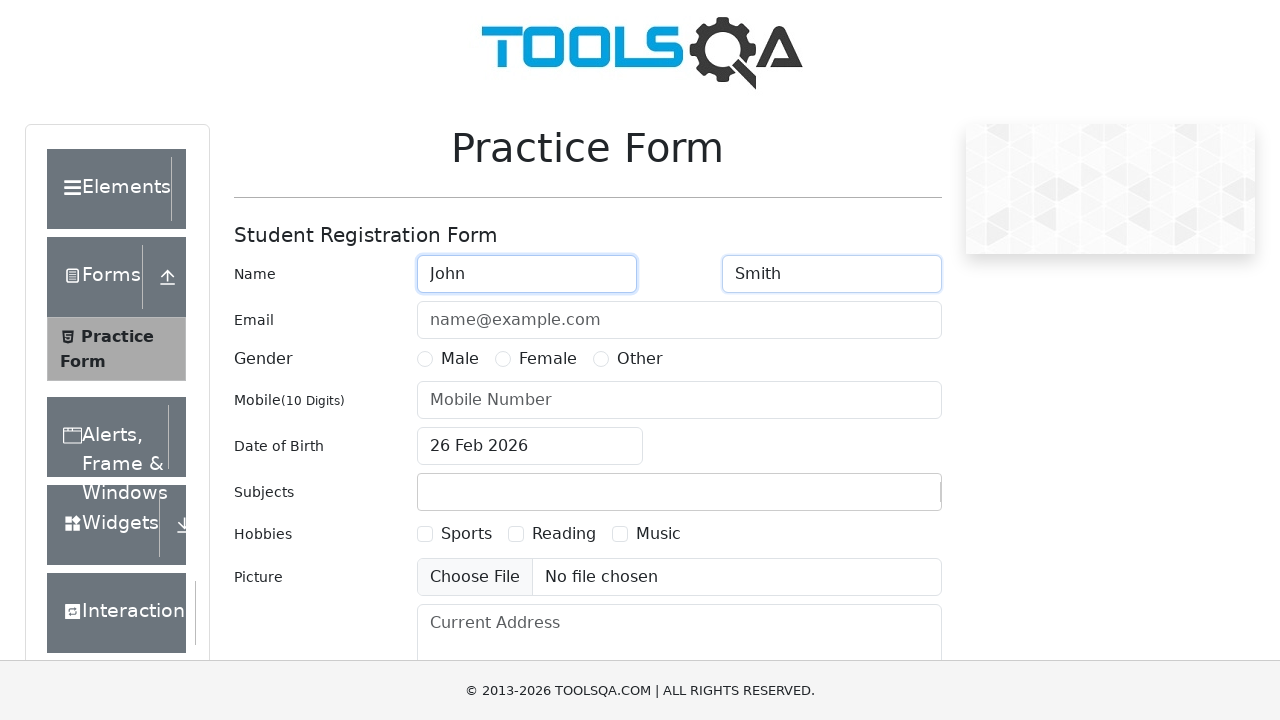

Filled email field with 'john.smith@example.com' on #userEmail
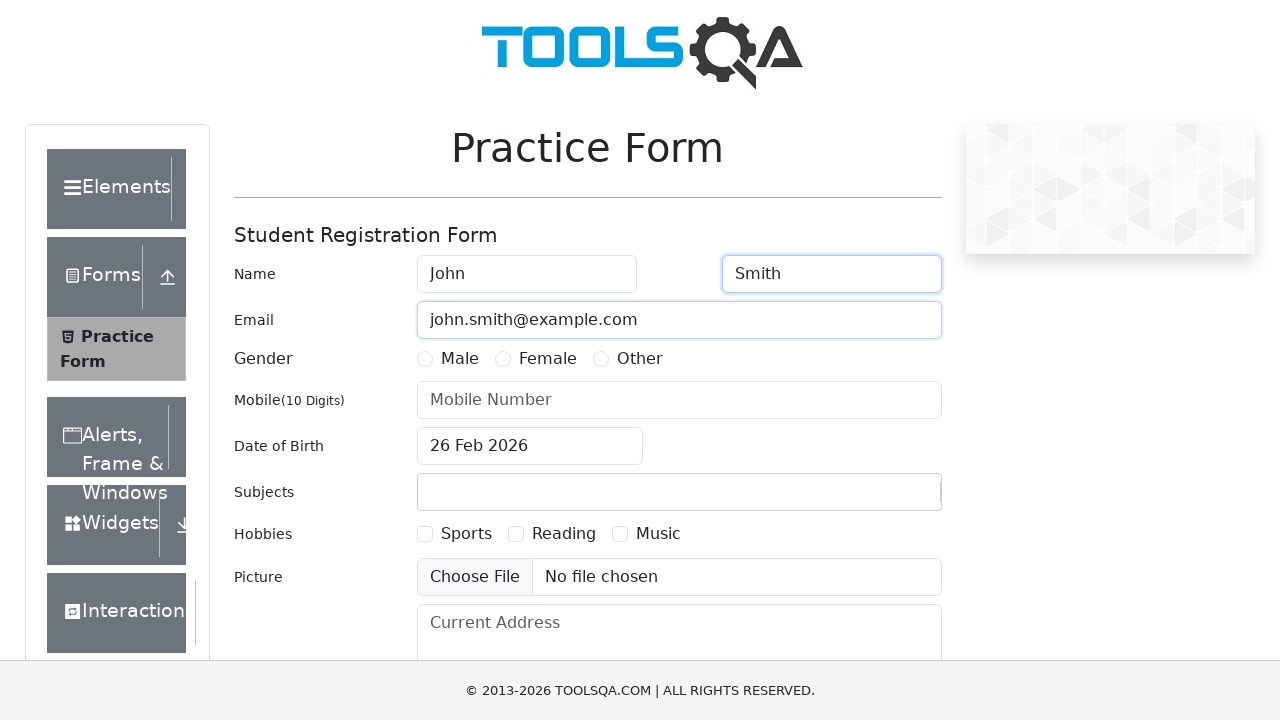

Selected gender option 'Male' at (460, 359) on label:has-text('Male')
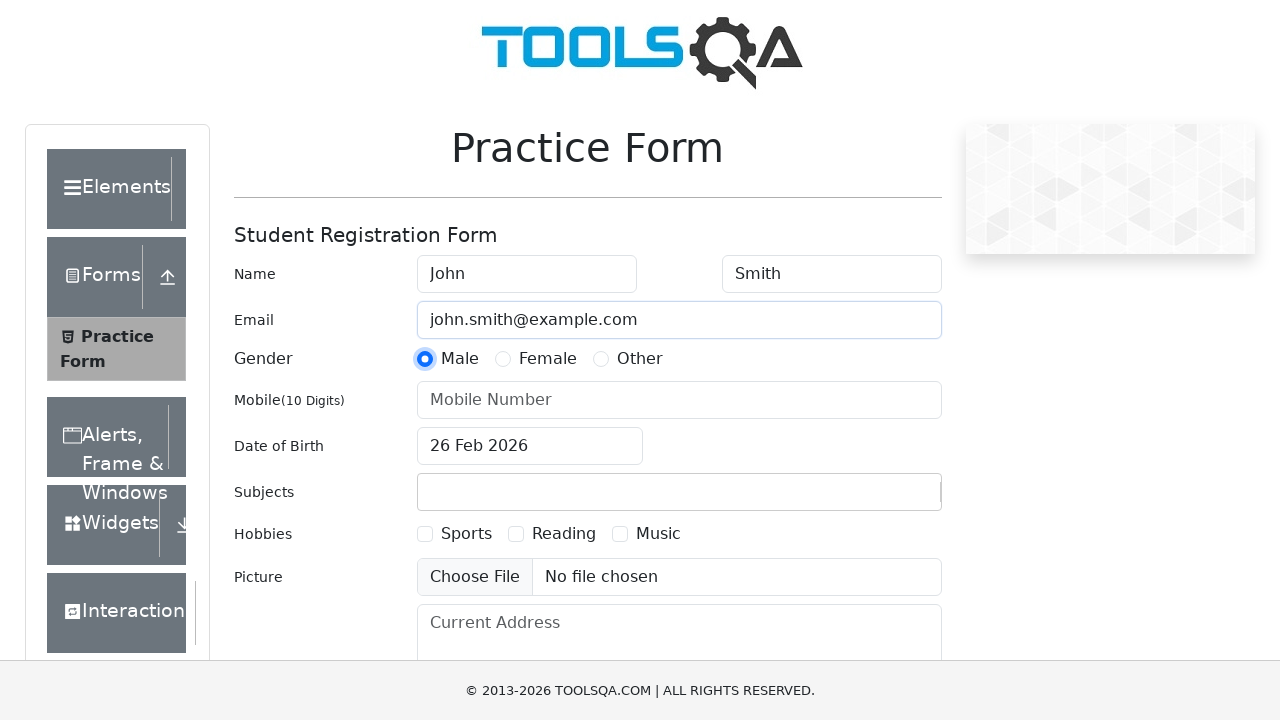

Filled date of birth field with '15 Jan 1990' on #dateOfBirthInput
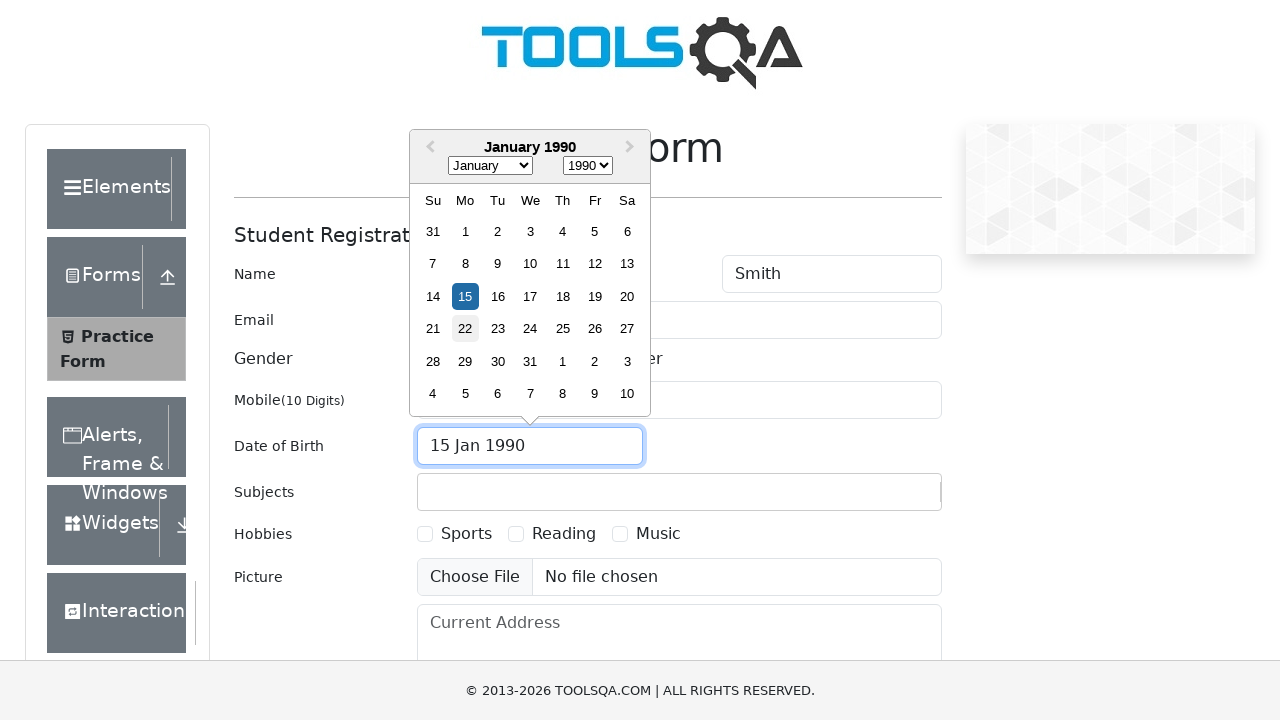

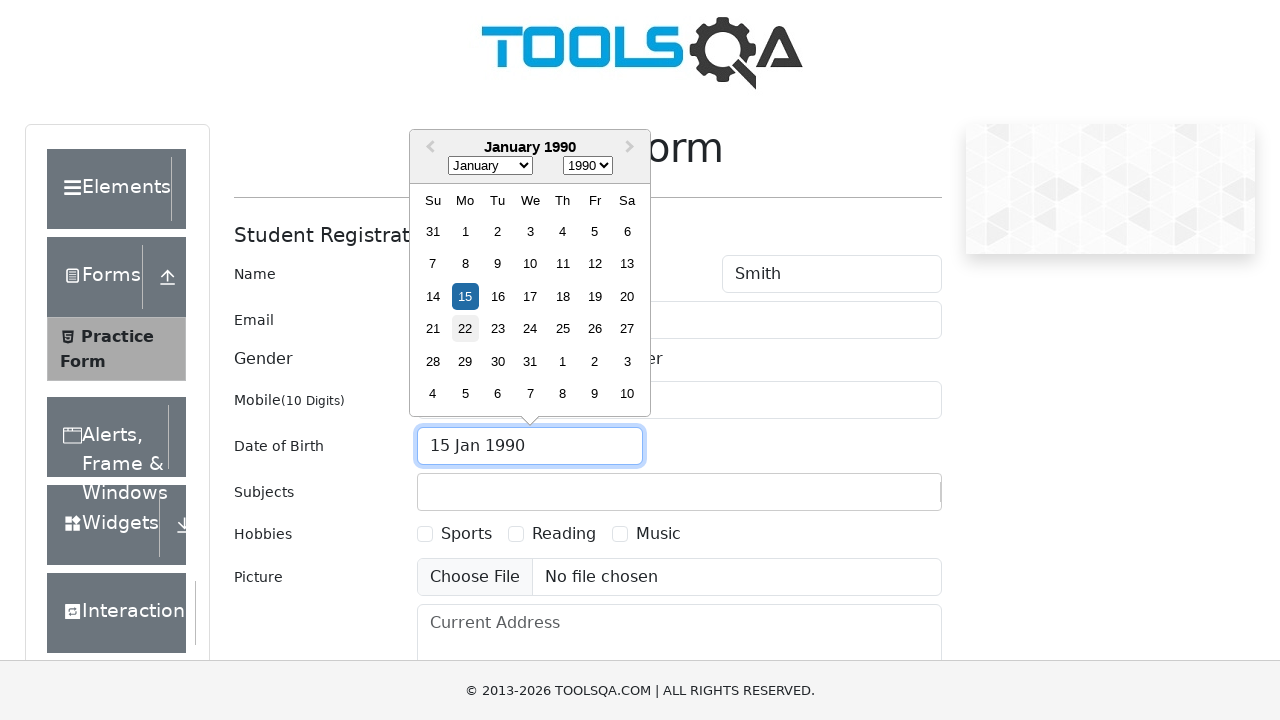